Tests a practice form on DemoQA by filling out all fields including name, email, gender, mobile number, date of birth picker, subjects autocomplete, hobbies checkboxes, current address, state and city dropdowns, and submitting the form to verify the modal dialog shows correct values.

Starting URL: https://demoqa.com/automation-practice-form

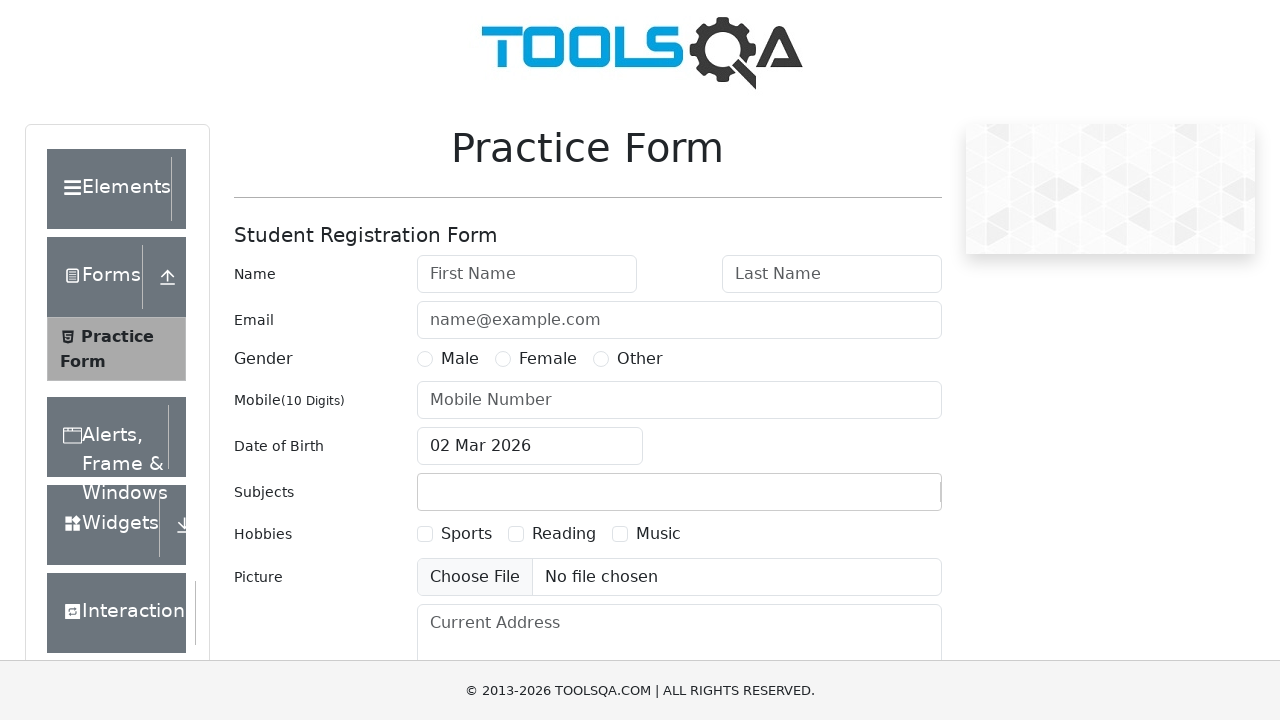

Waited for practice form to load
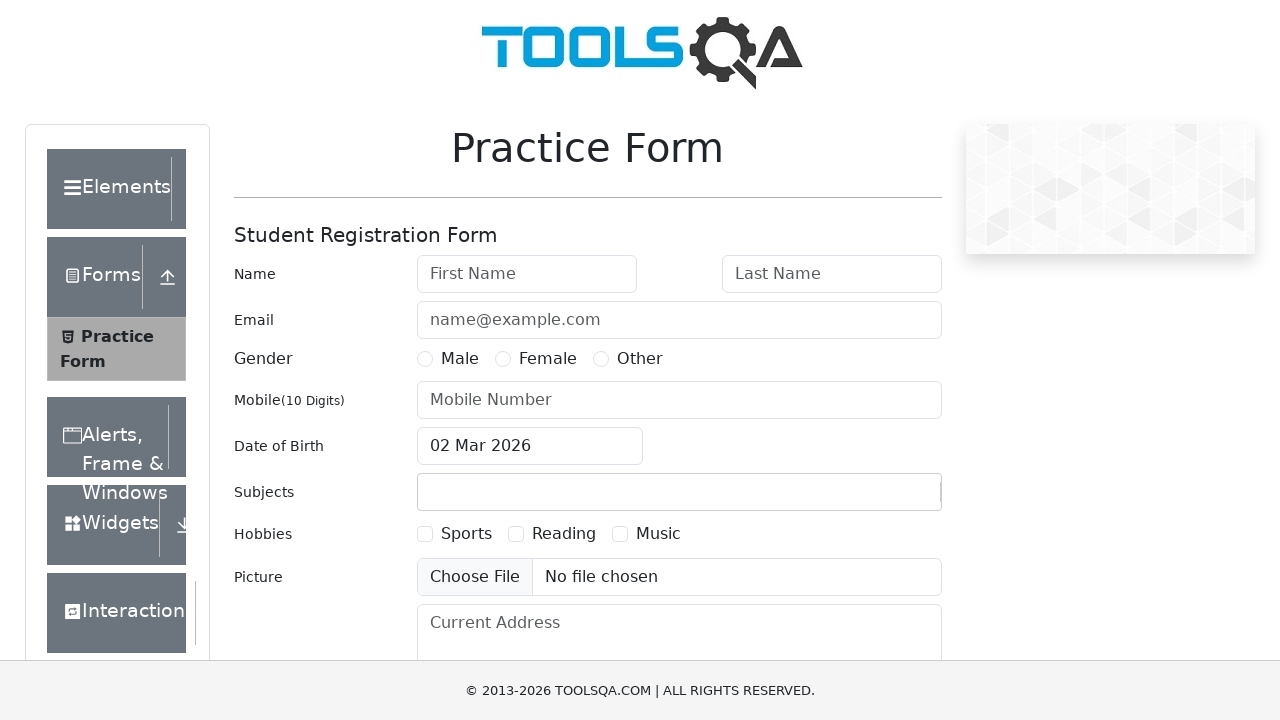

Filled first name field with 'first name' on #firstName
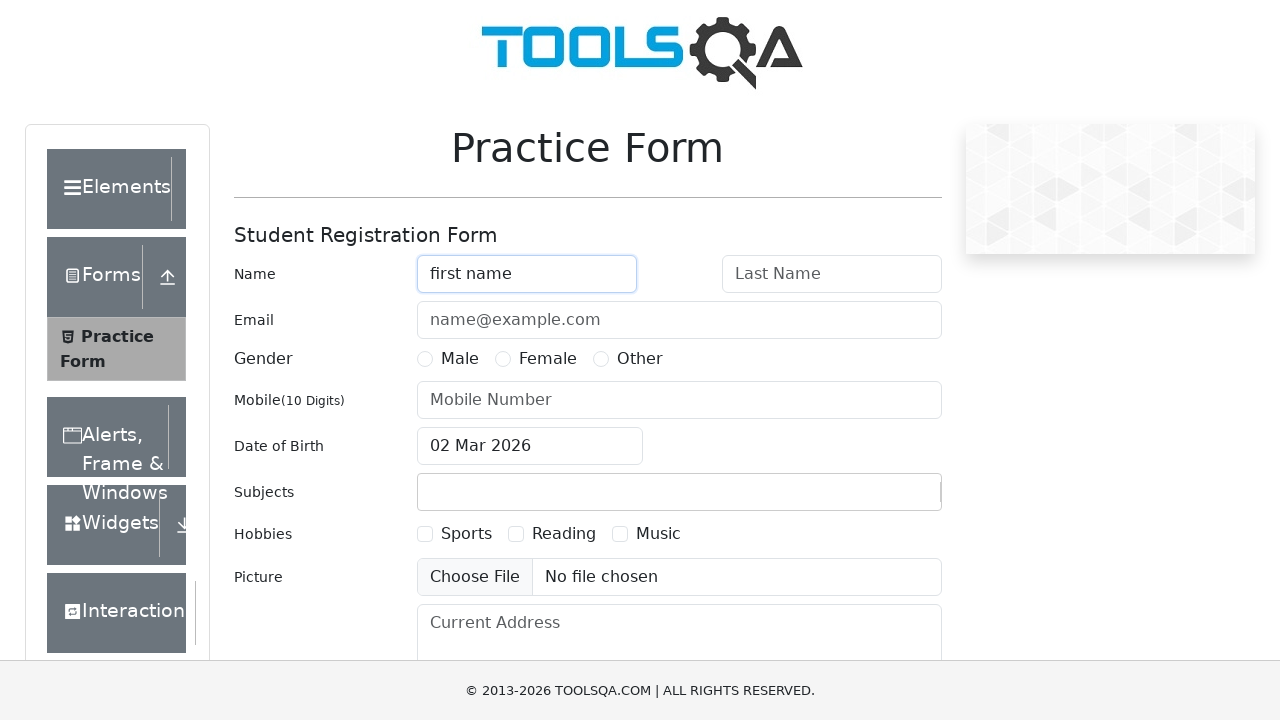

Filled last name field with 'last name' on #lastName
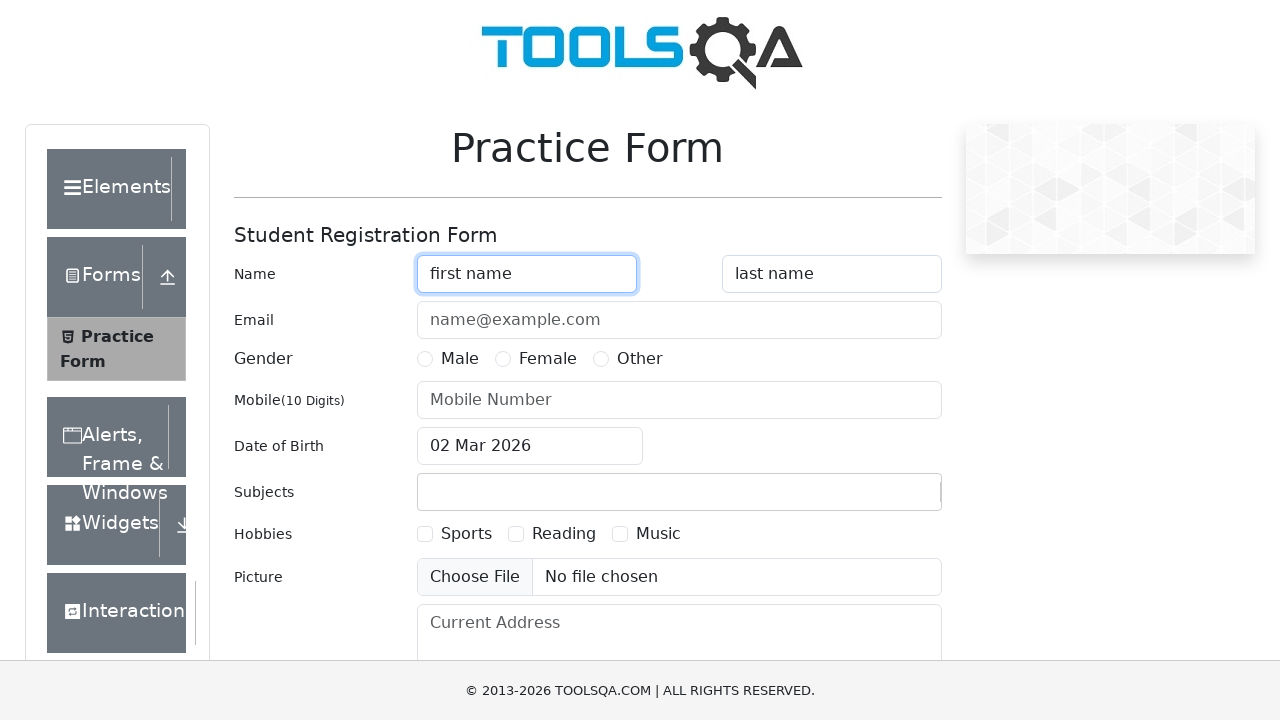

Filled email field with 'user322@gmail.com' on #userEmail
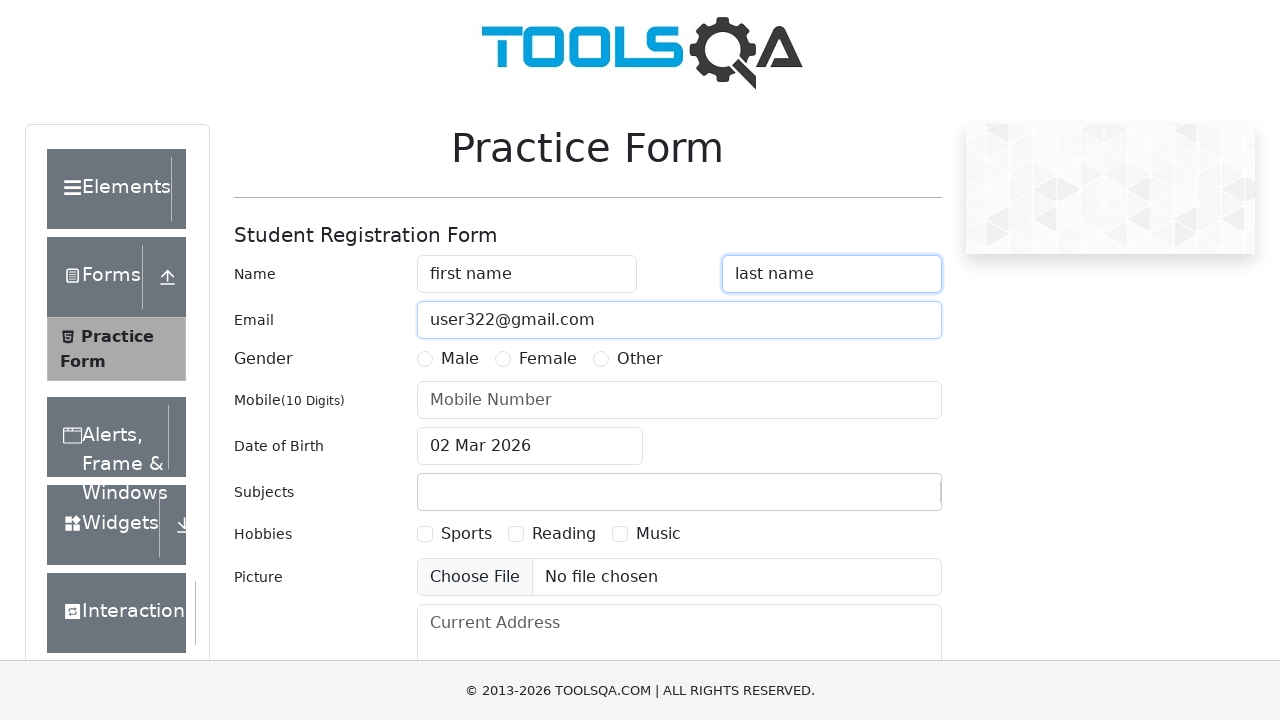

Selected Female gender option at (548, 359) on label[for='gender-radio-2']
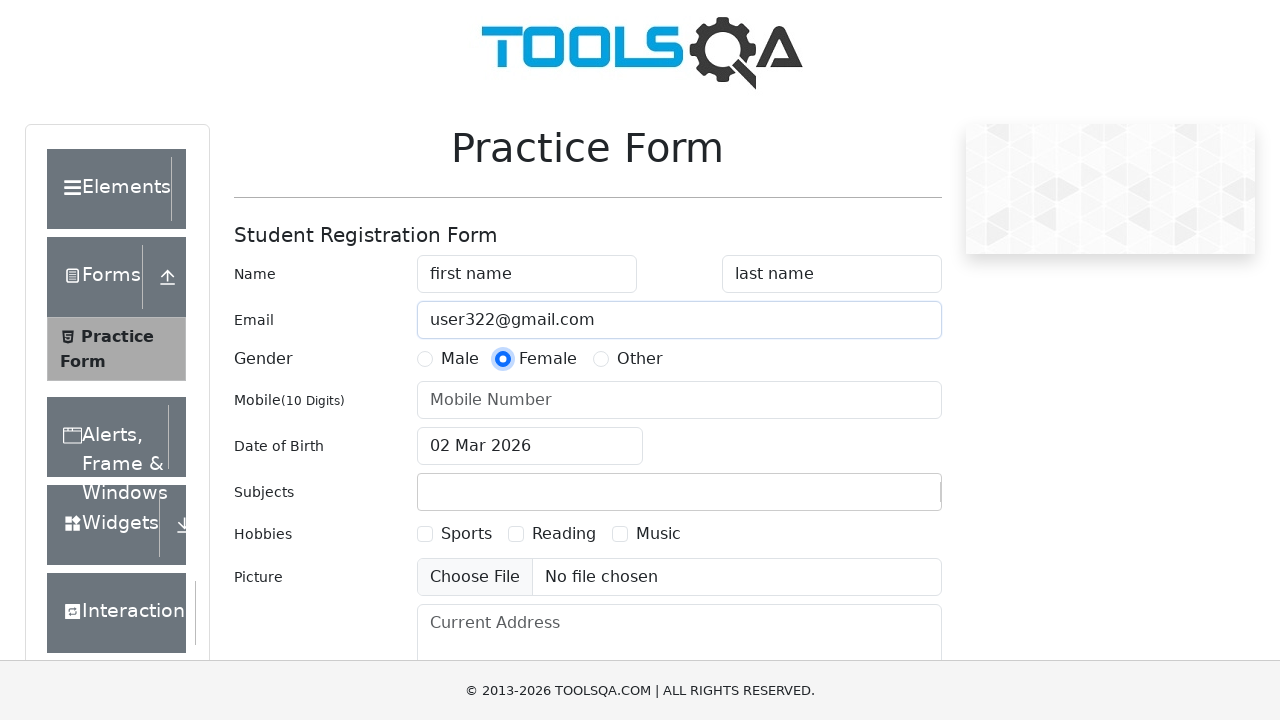

Filled mobile number field with '0123456789' on #userNumber
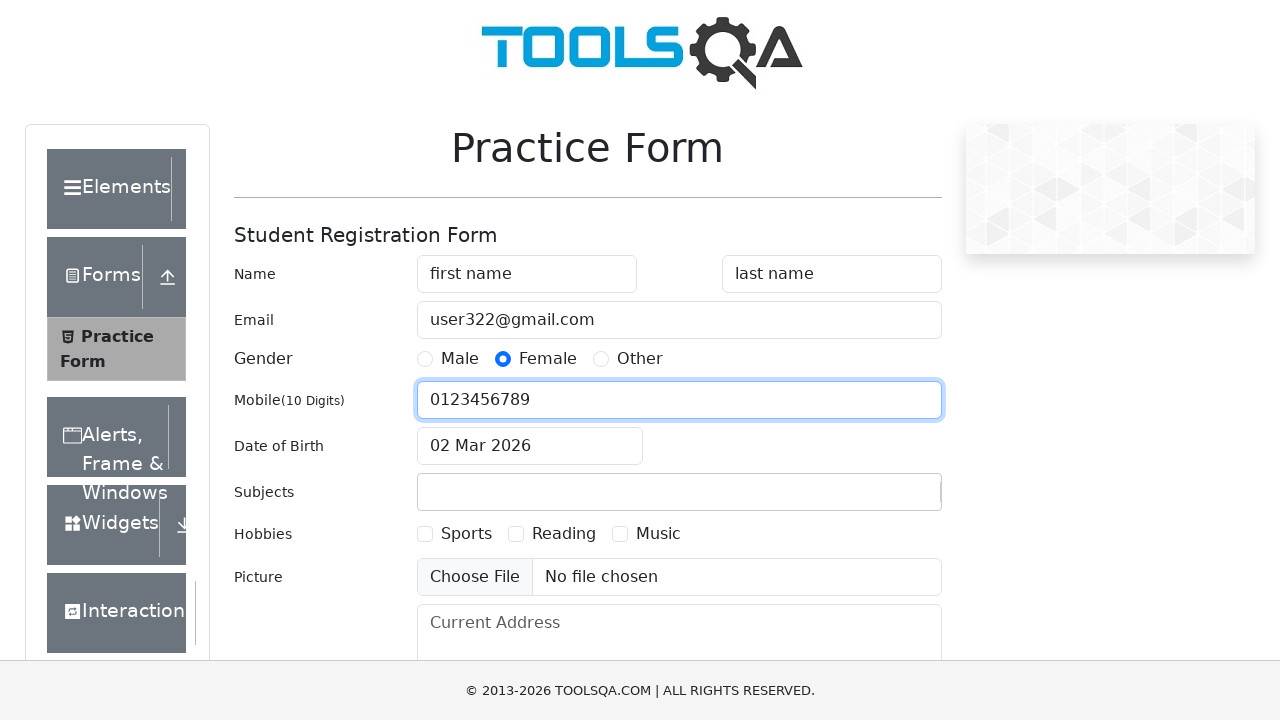

Opened date of birth picker at (530, 446) on #dateOfBirthInput
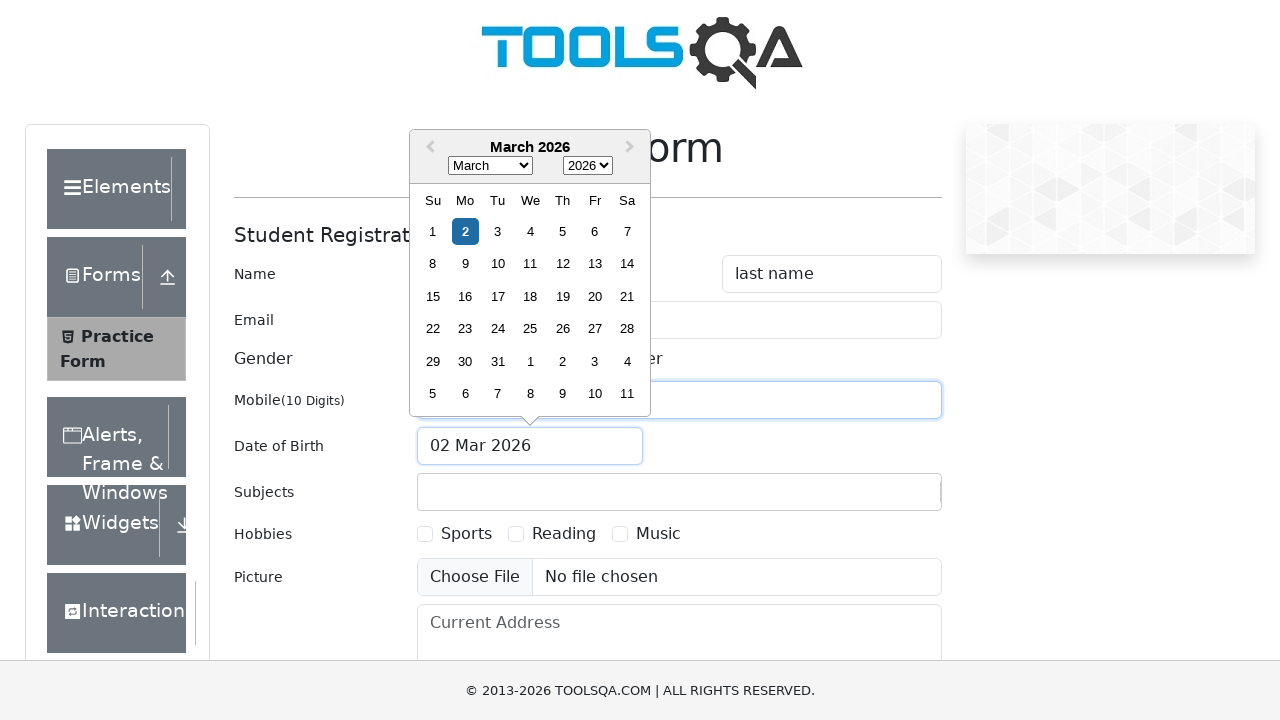

Selected year 1977 from date picker on .react-datepicker__year-select
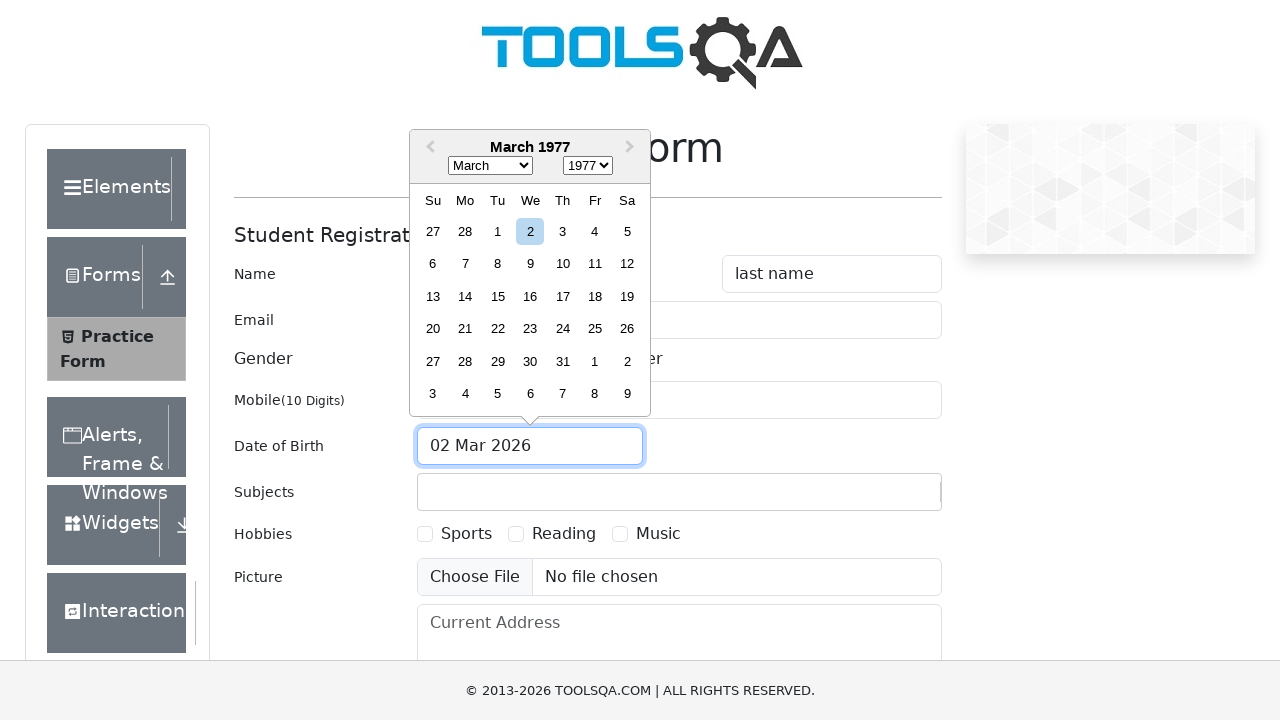

Selected May (month index 4) from date picker on .react-datepicker__month-select
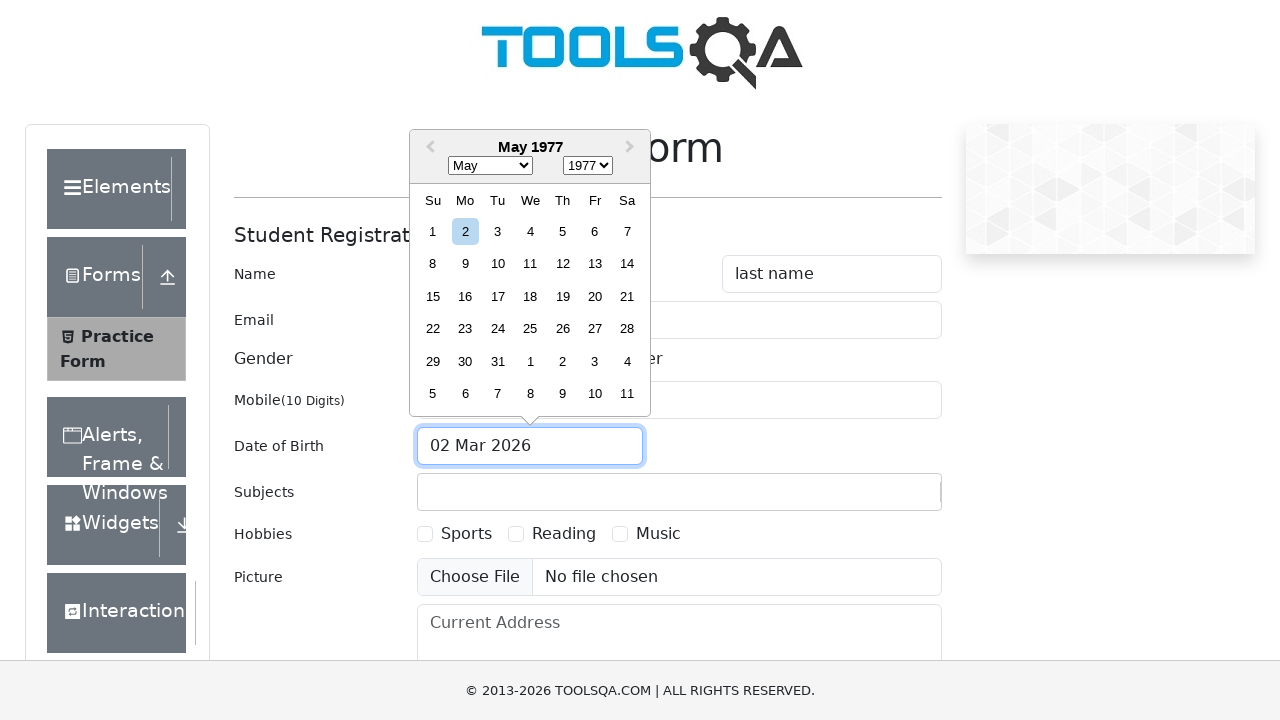

Selected day 25 from date picker at (530, 329) on .react-datepicker__day:not(.react-datepicker__day--outside-month):text-is('25')
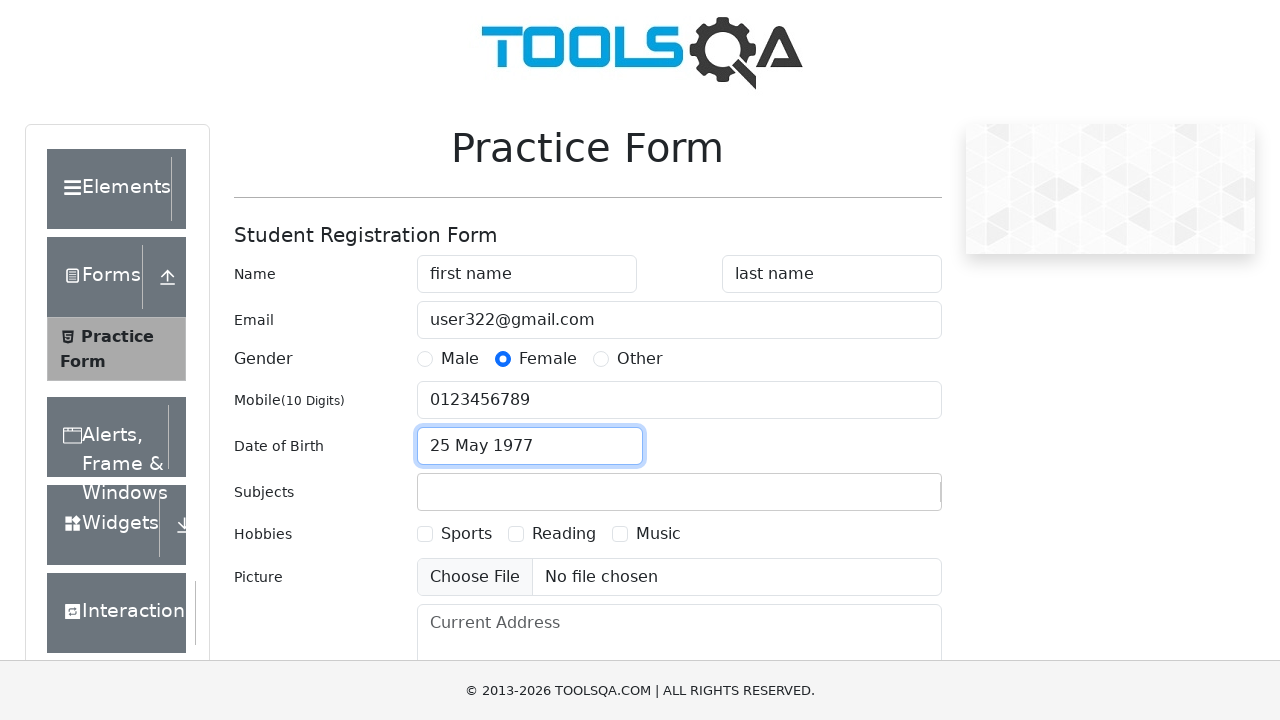

Typed 'En' in subjects autocomplete field on #subjectsInput
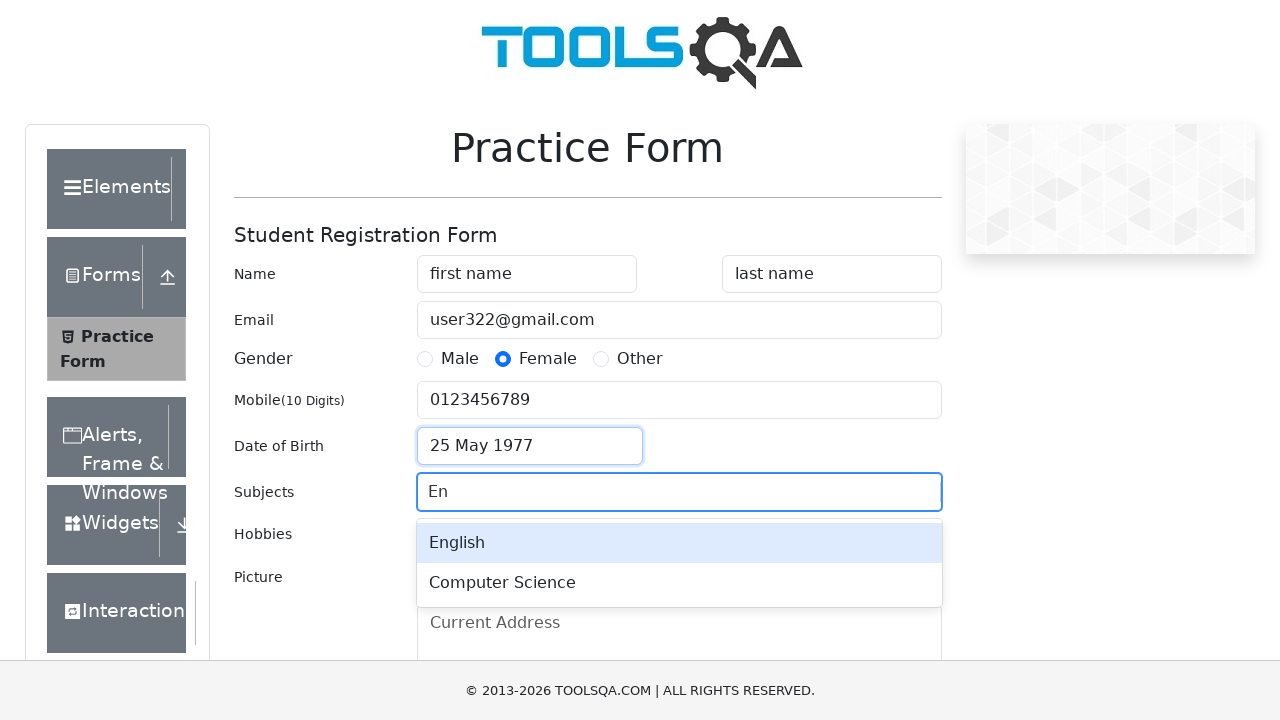

Waited for subjects dropdown menu to appear
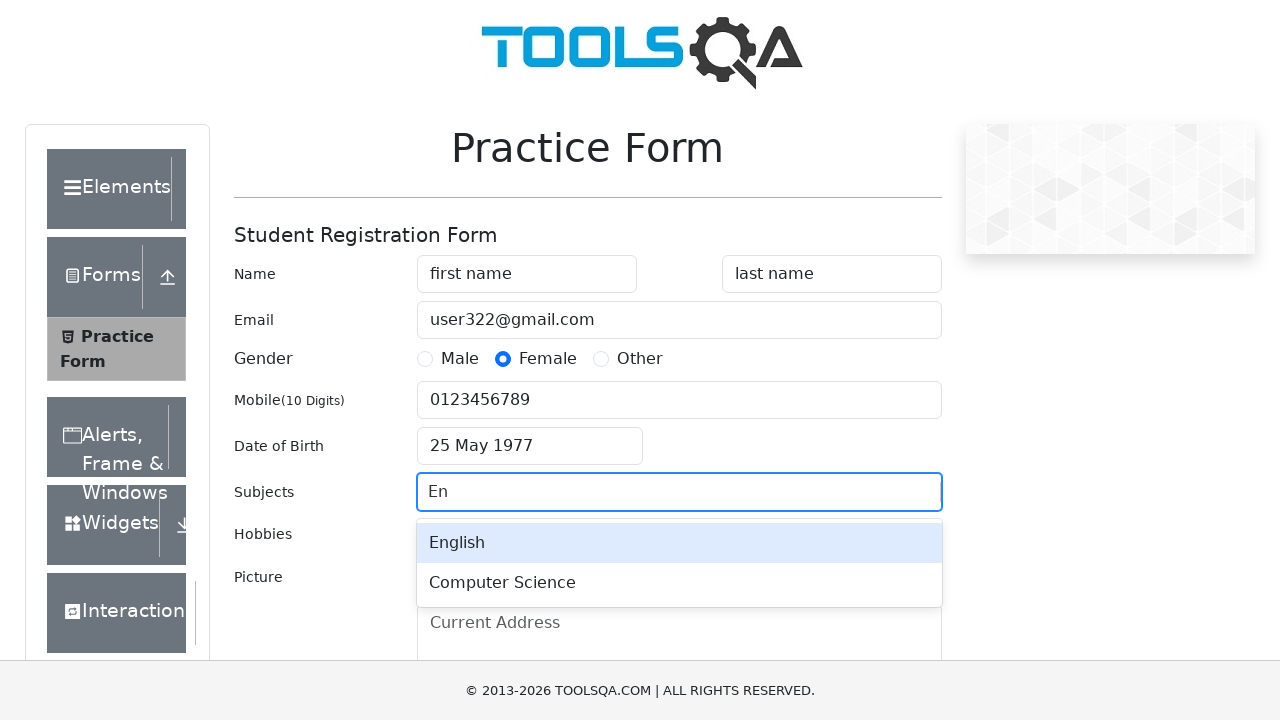

Selected English from subjects autocomplete at (679, 543) on #react-select-2-option-0
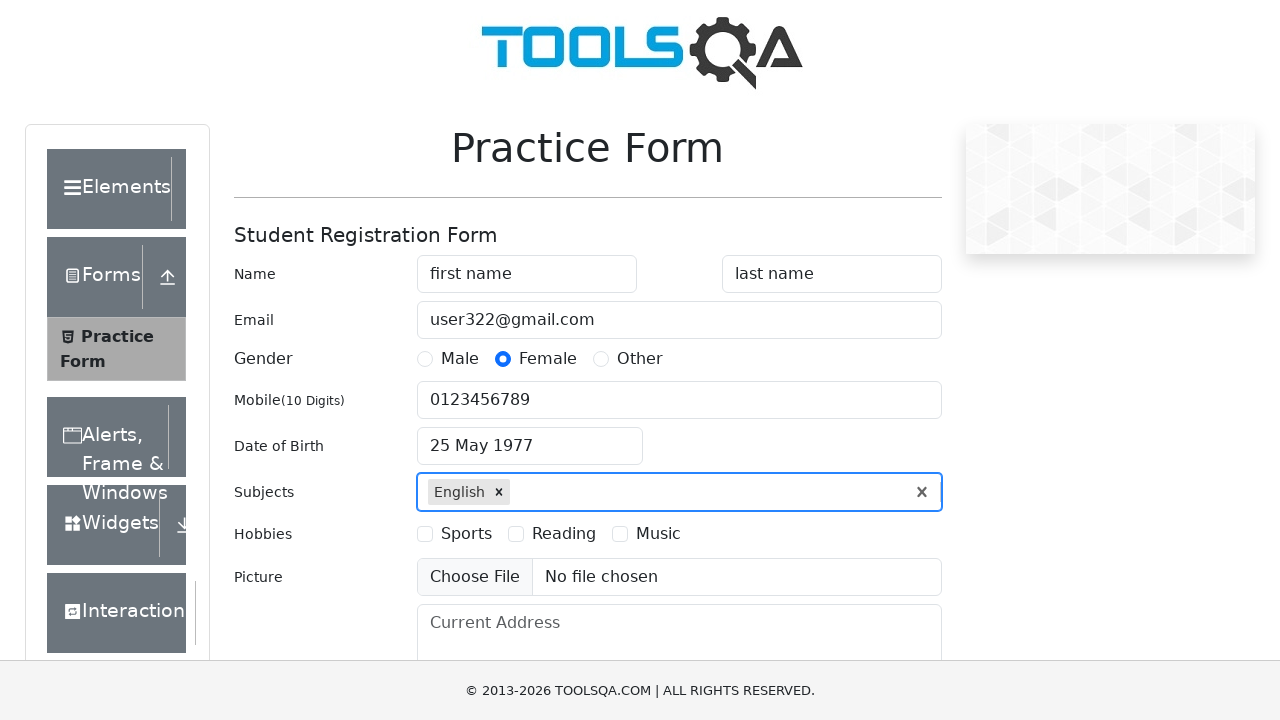

Typed 'Chemistry' in subjects autocomplete field on #subjectsInput
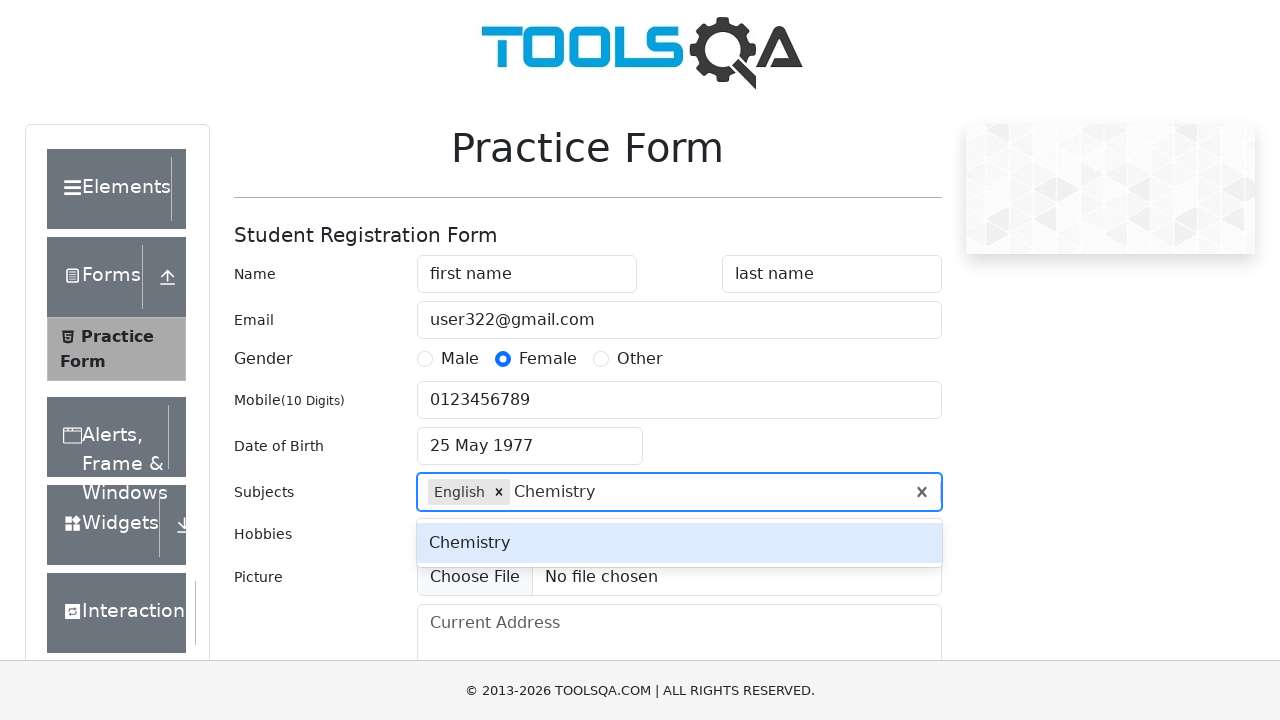

Waited for Chemistry subject dropdown to appear
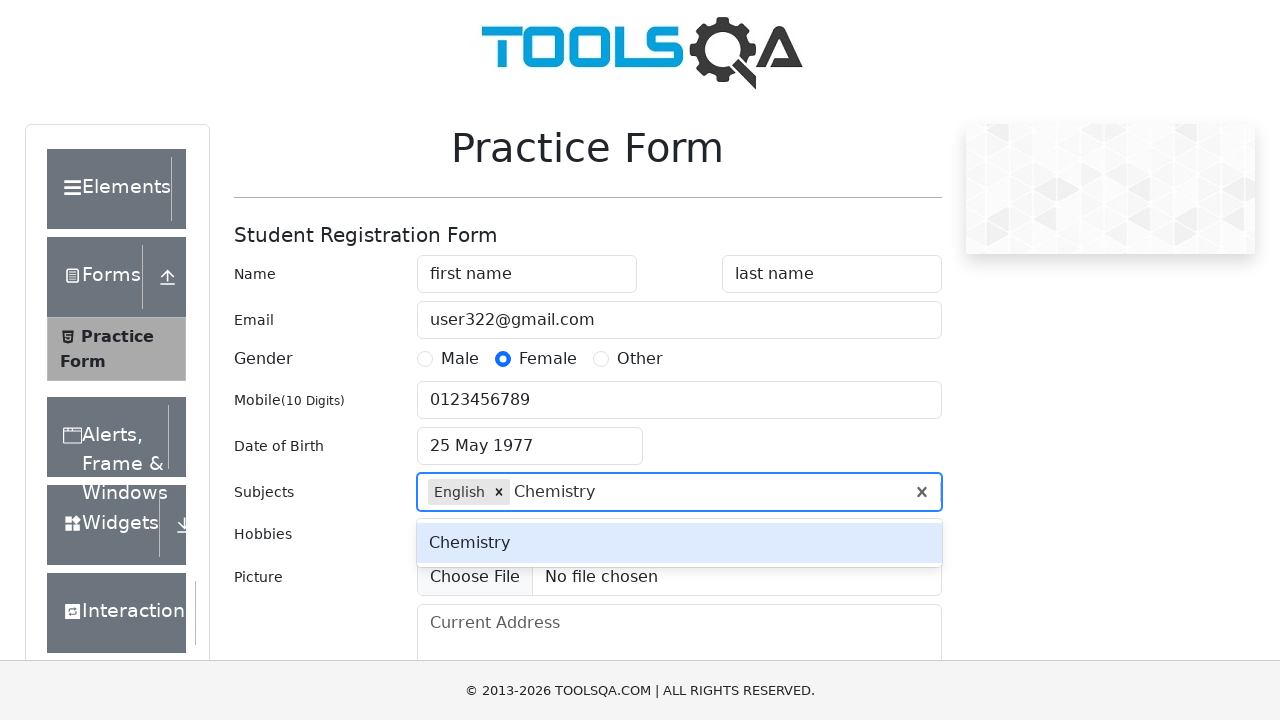

Clicked Chemistry subject from dropdown at (679, 543) on .subjects-auto-complete__menu
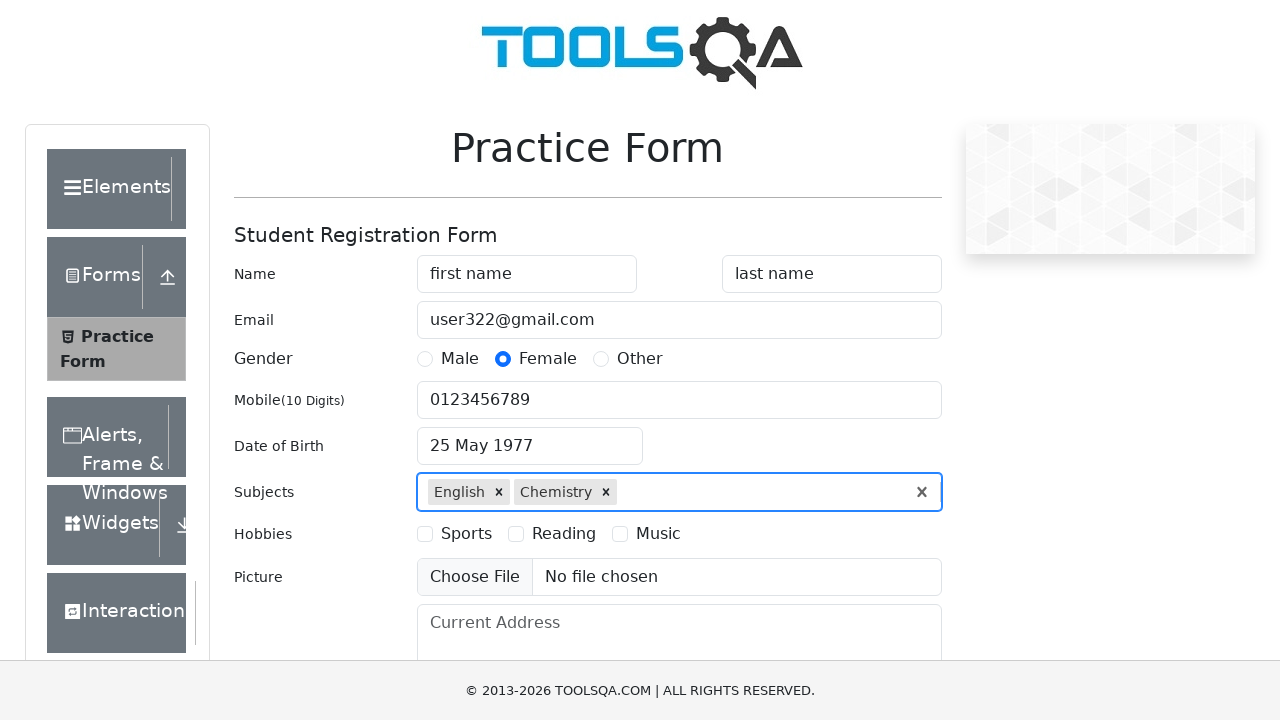

Checked Reading hobby checkbox at (564, 534) on label[for='hobbies-checkbox-2']
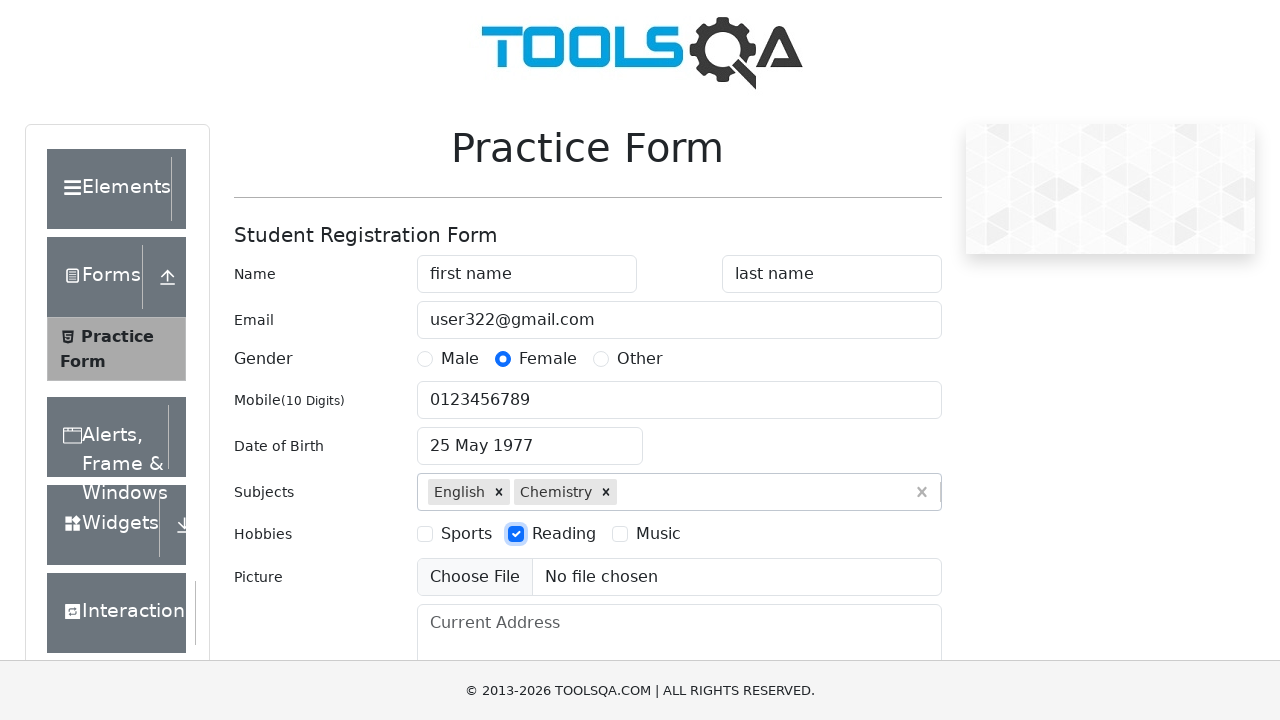

Checked Music hobby checkbox at (658, 534) on label[for='hobbies-checkbox-3']
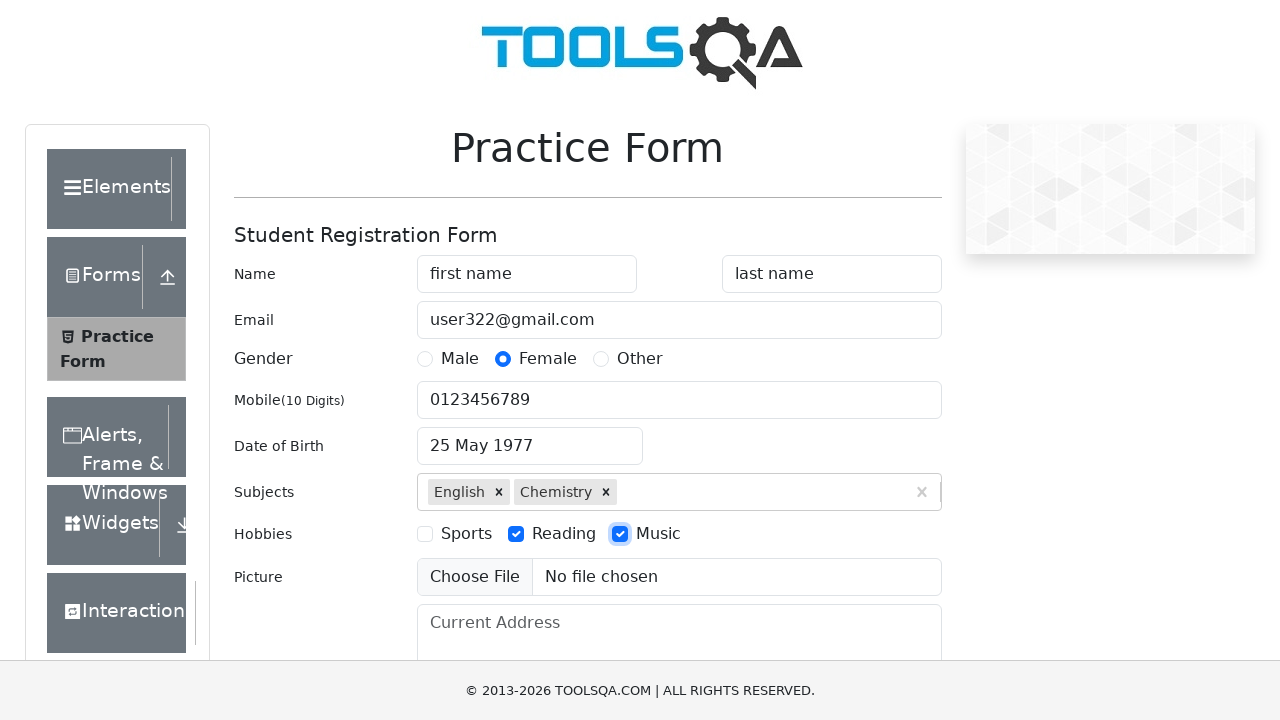

Filled current address field with complete address on #currentAddress
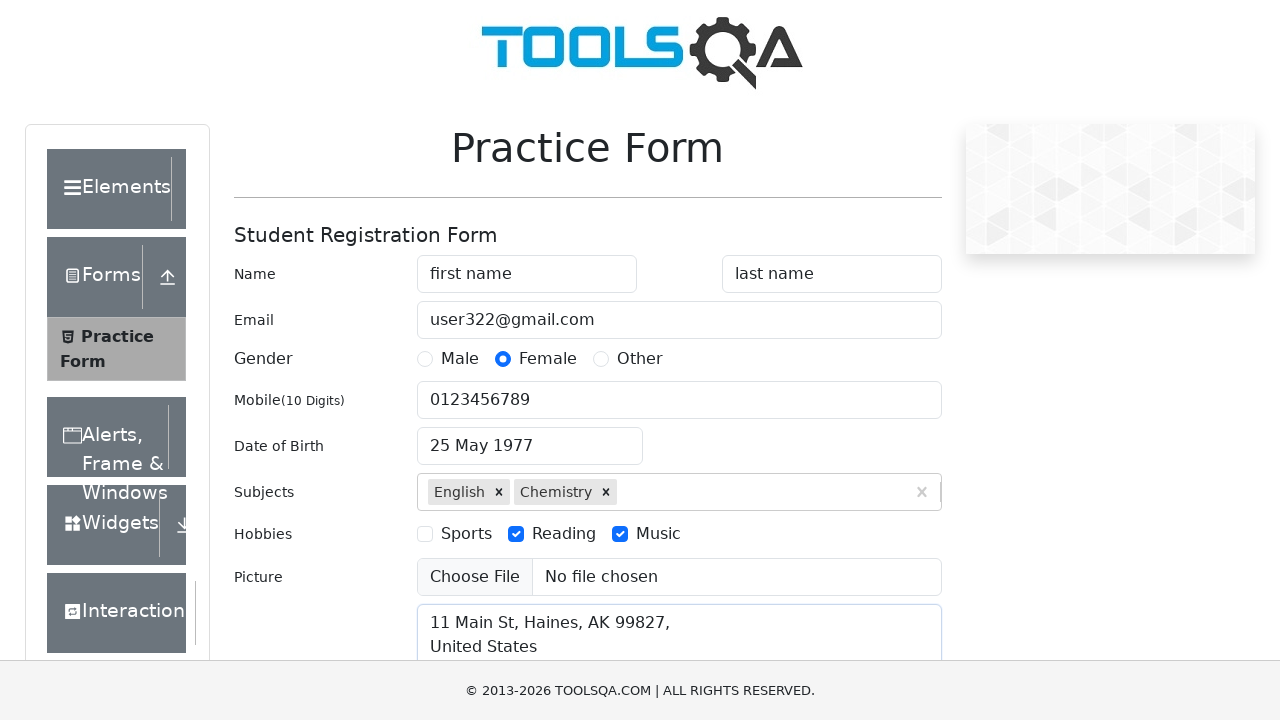

Clicked state dropdown to open it at (527, 437) on #state
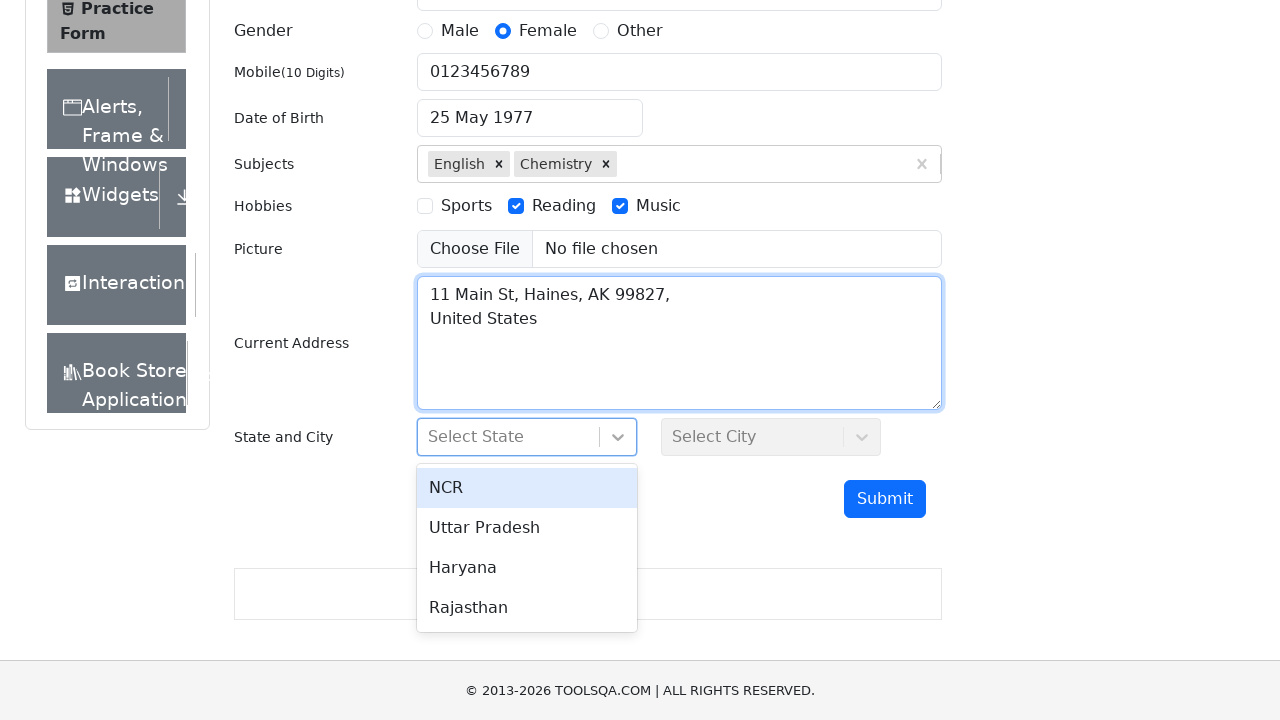

Waited for state options to load
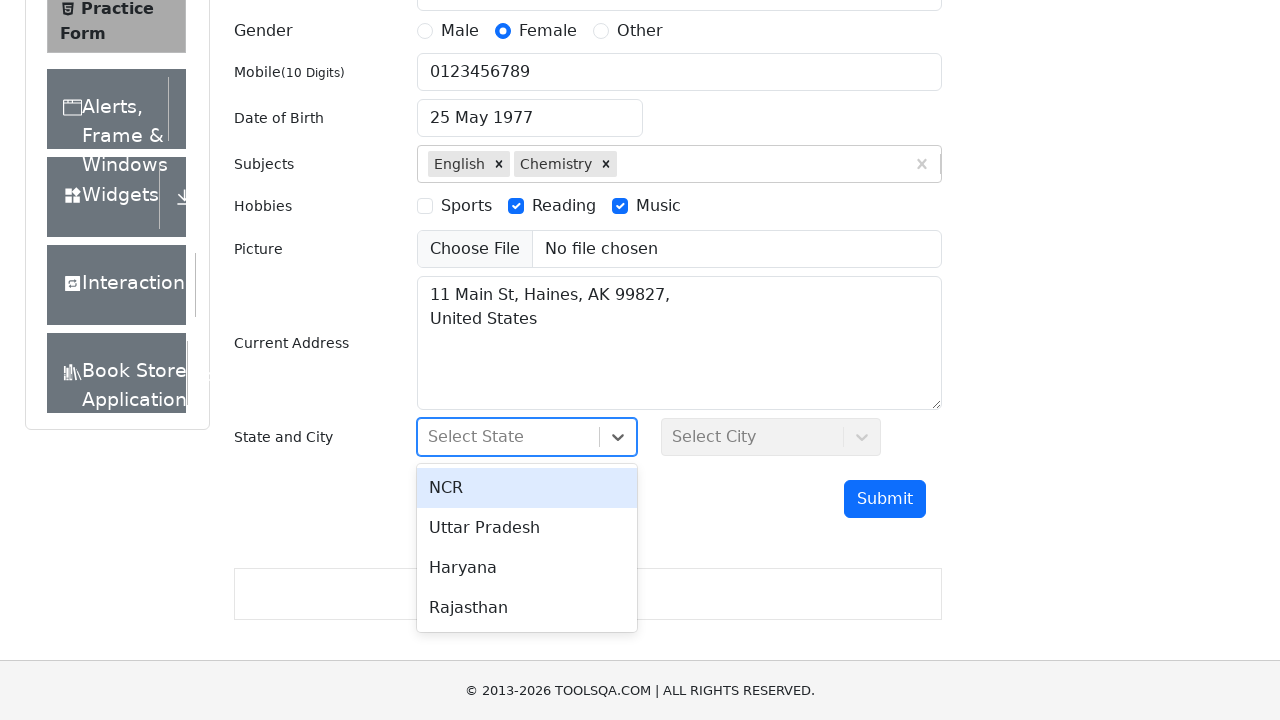

Selected Haryana from state dropdown at (527, 568) on #react-select-3-option-2
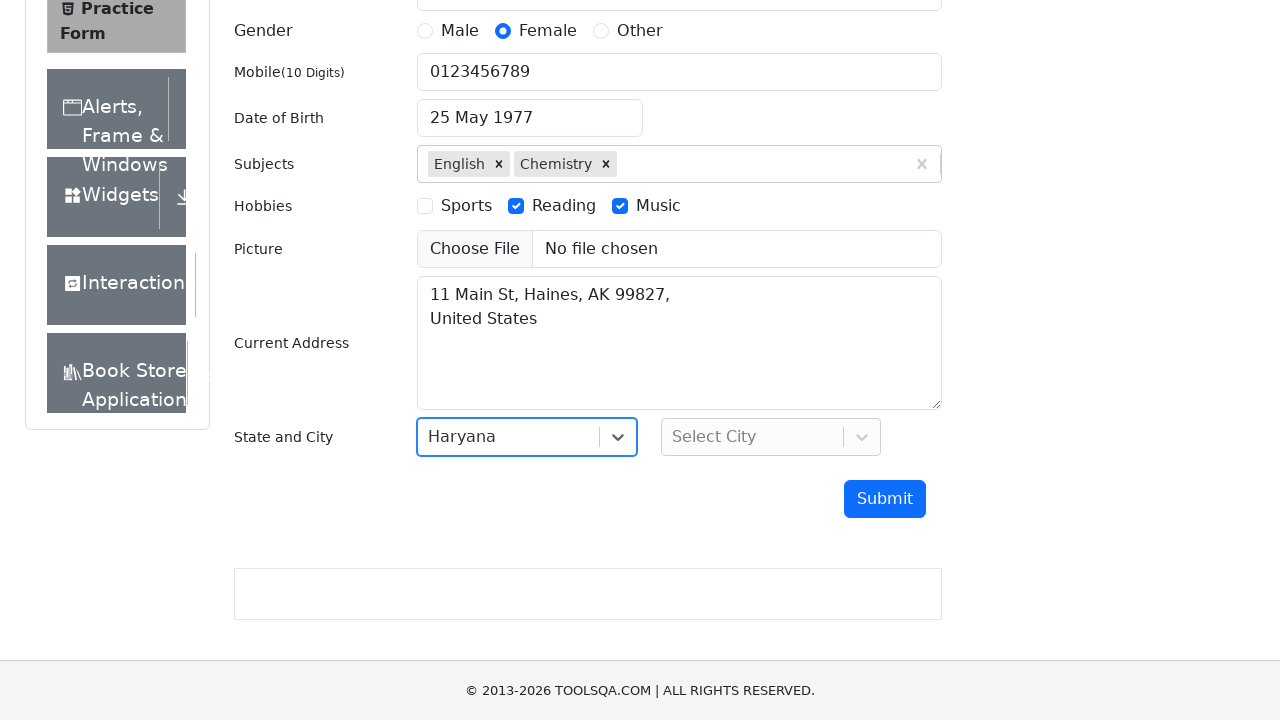

Clicked city dropdown to open it at (771, 437) on #city
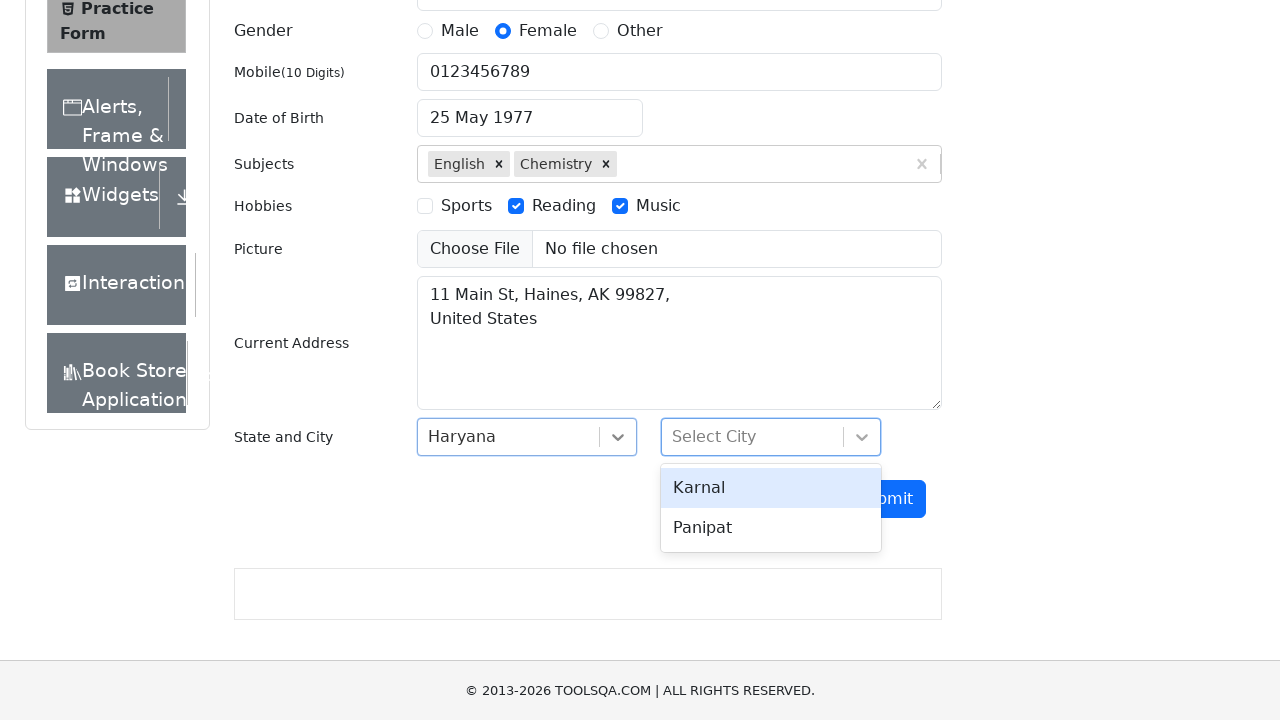

Waited for city options to load
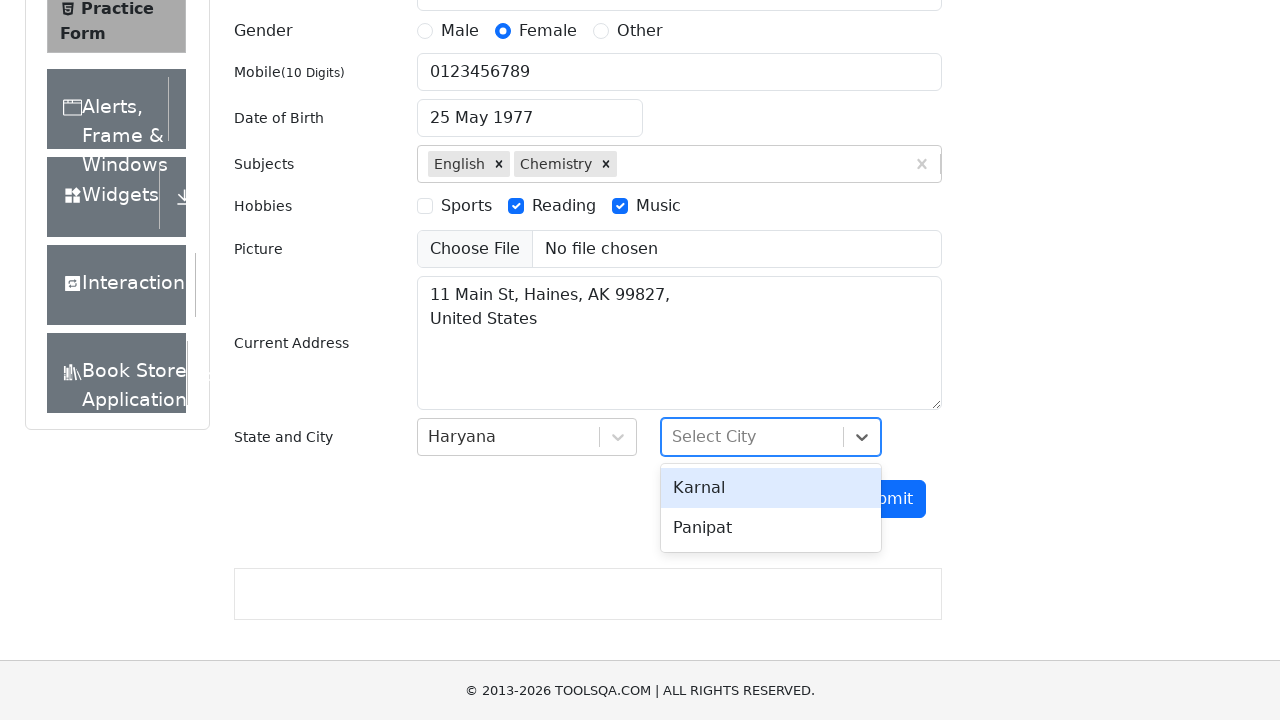

Selected Panipat from city dropdown at (771, 528) on #react-select-4-option-1
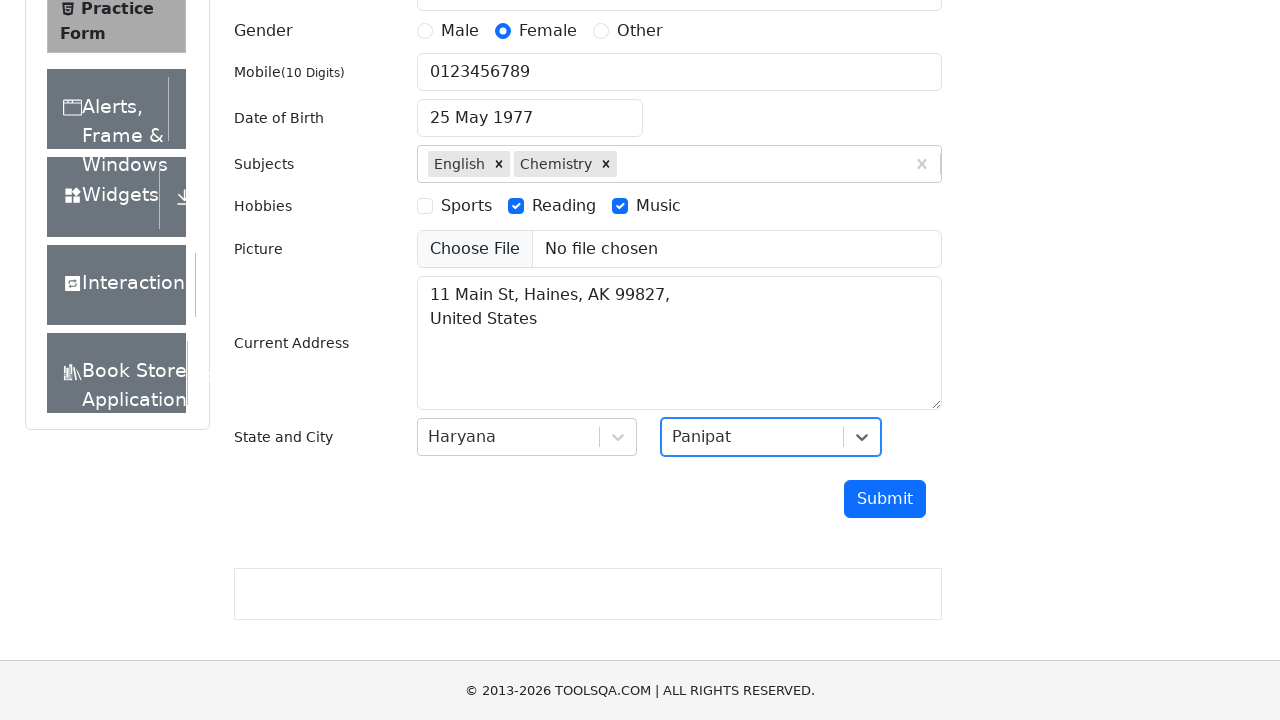

Clicked submit button to submit the form at (885, 499) on #submit
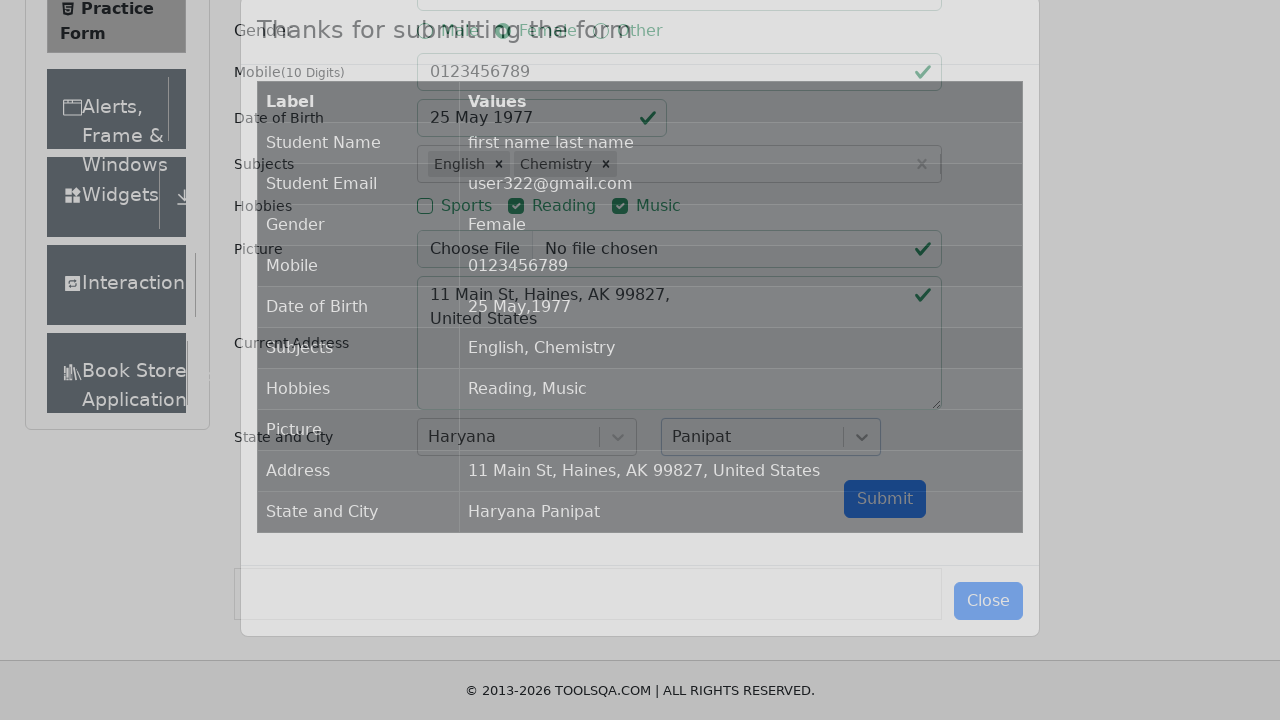

Waited for modal dialog with submitted form data to appear
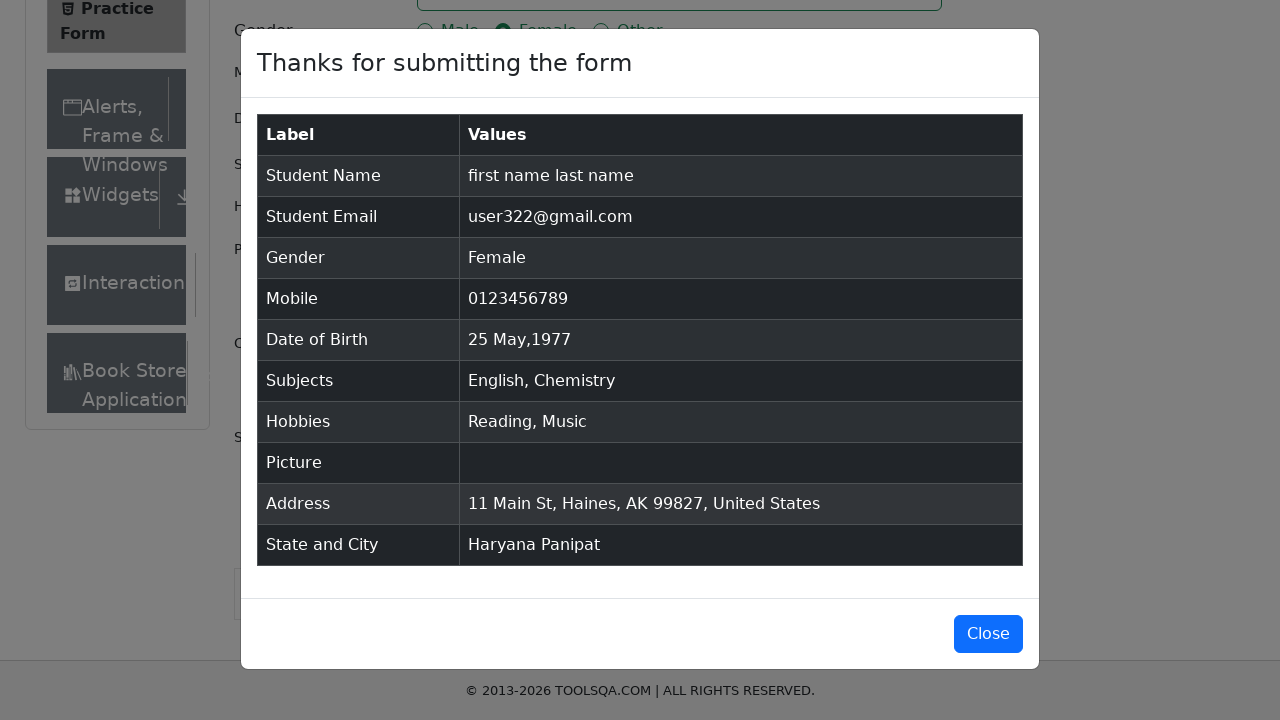

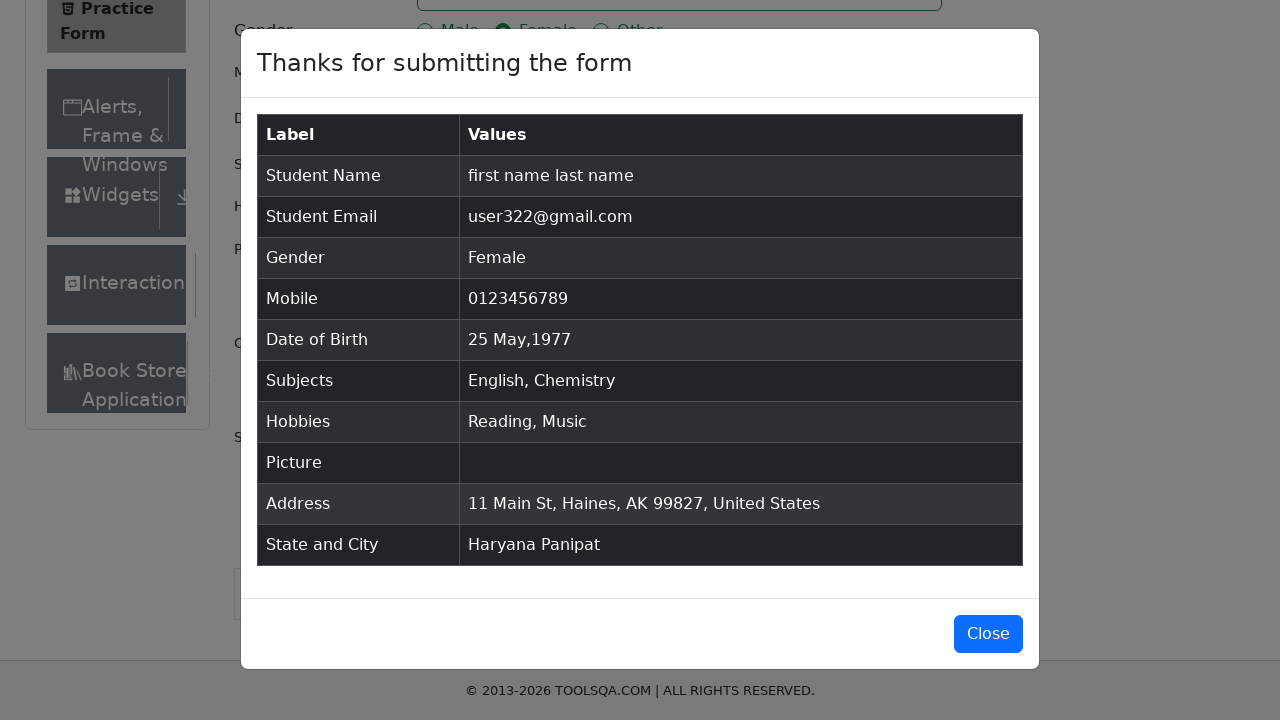